Tests multiple window handling by opening a new window, switching between windows, and verifying the window titles

Starting URL: http://the-internet.herokuapp.com/windows

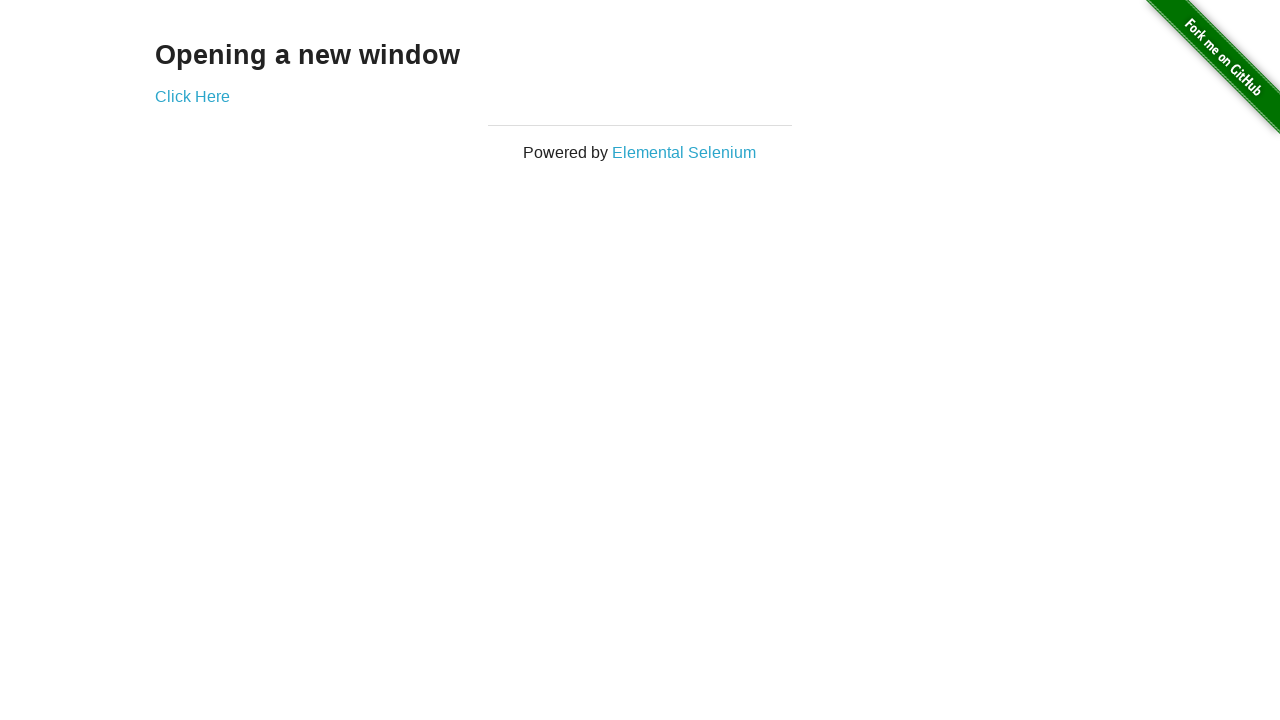

Retrieved initial window handle
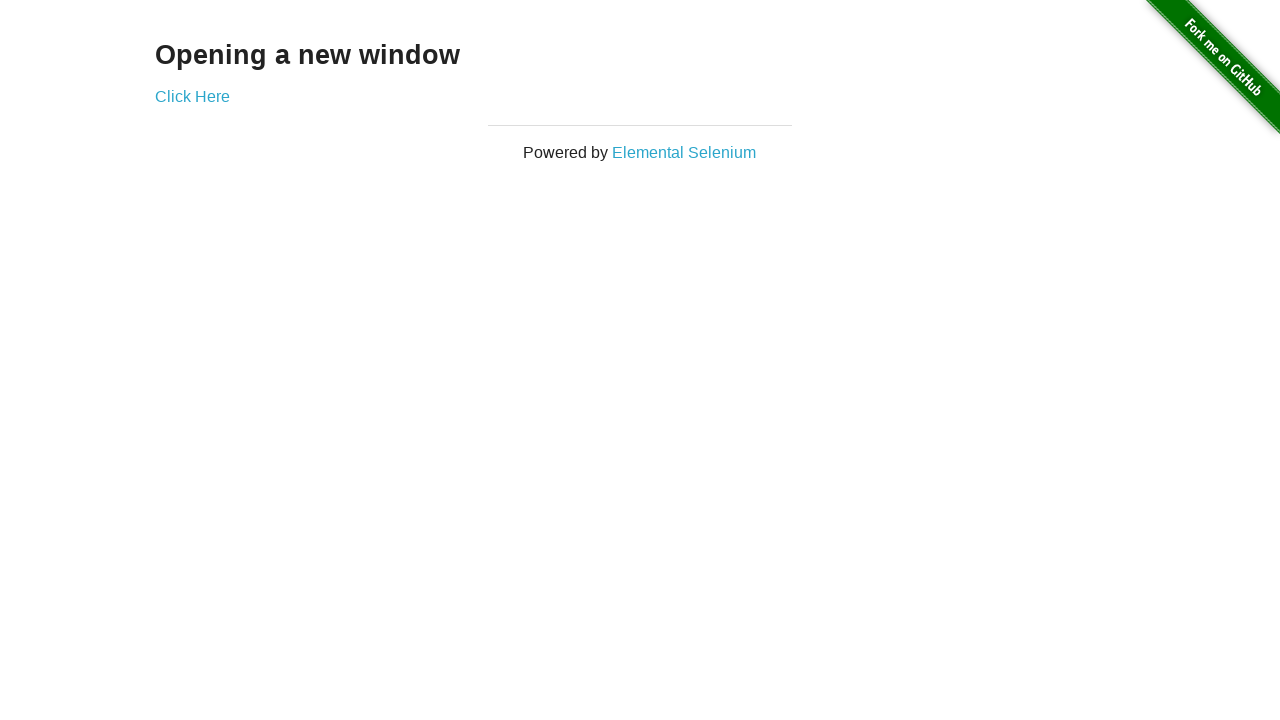

Clicked link to open new window at (192, 96) on .example a
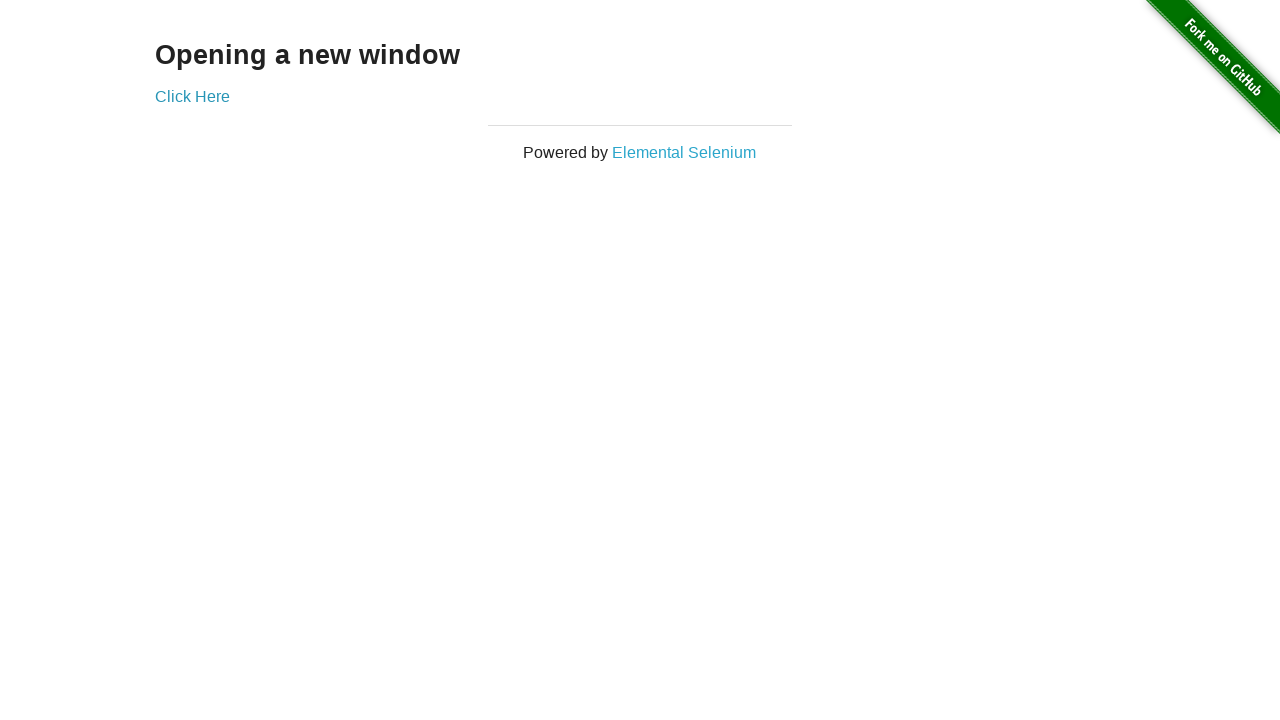

Captured new window handle
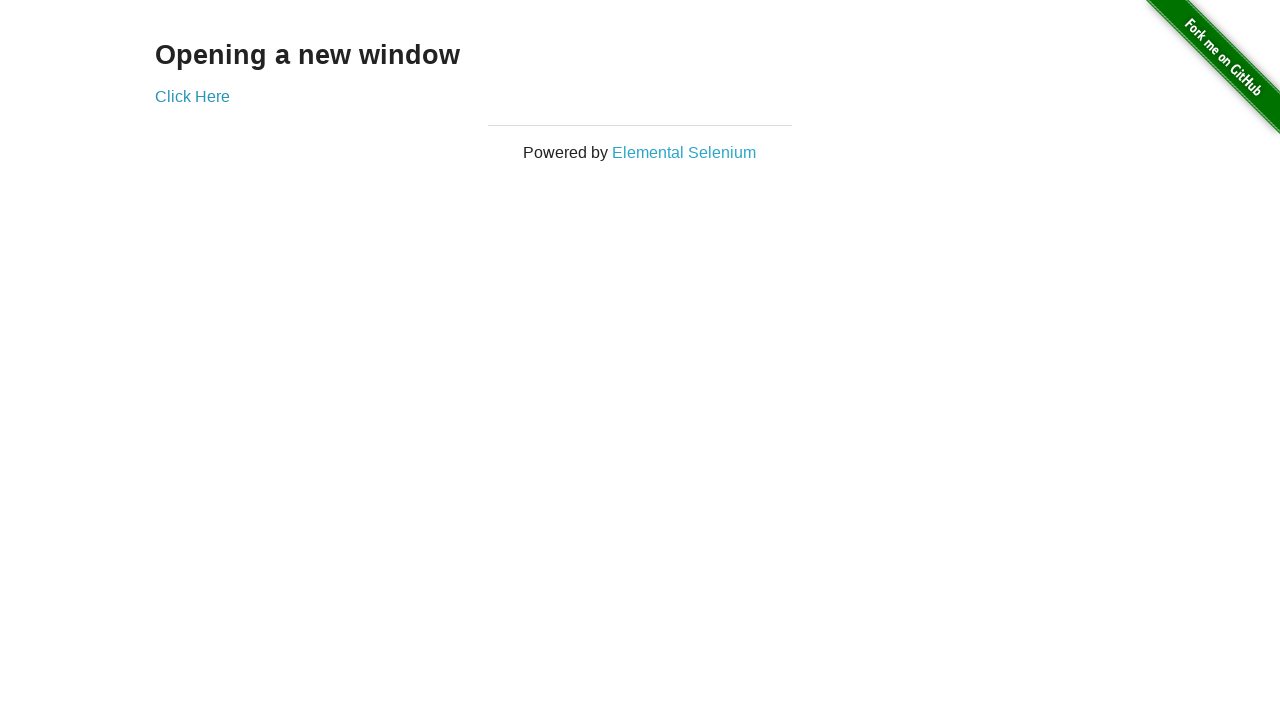

New window loaded successfully
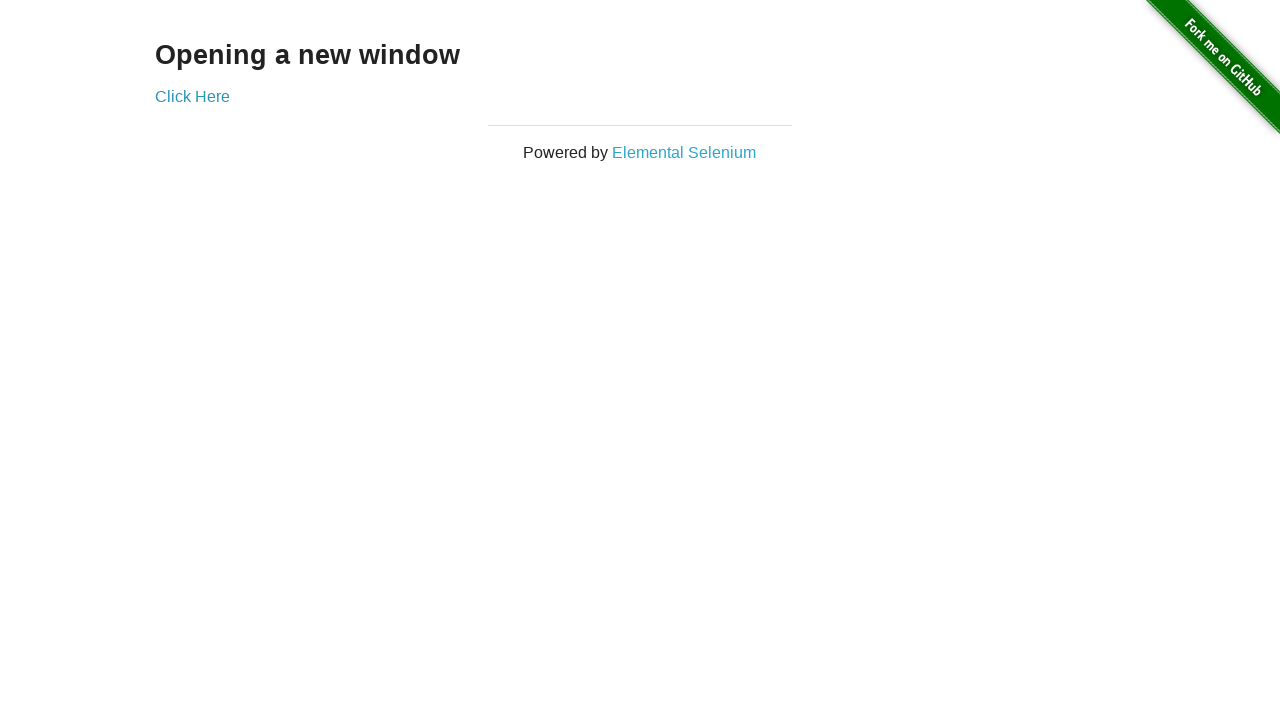

Verified new window title is 'New Window'
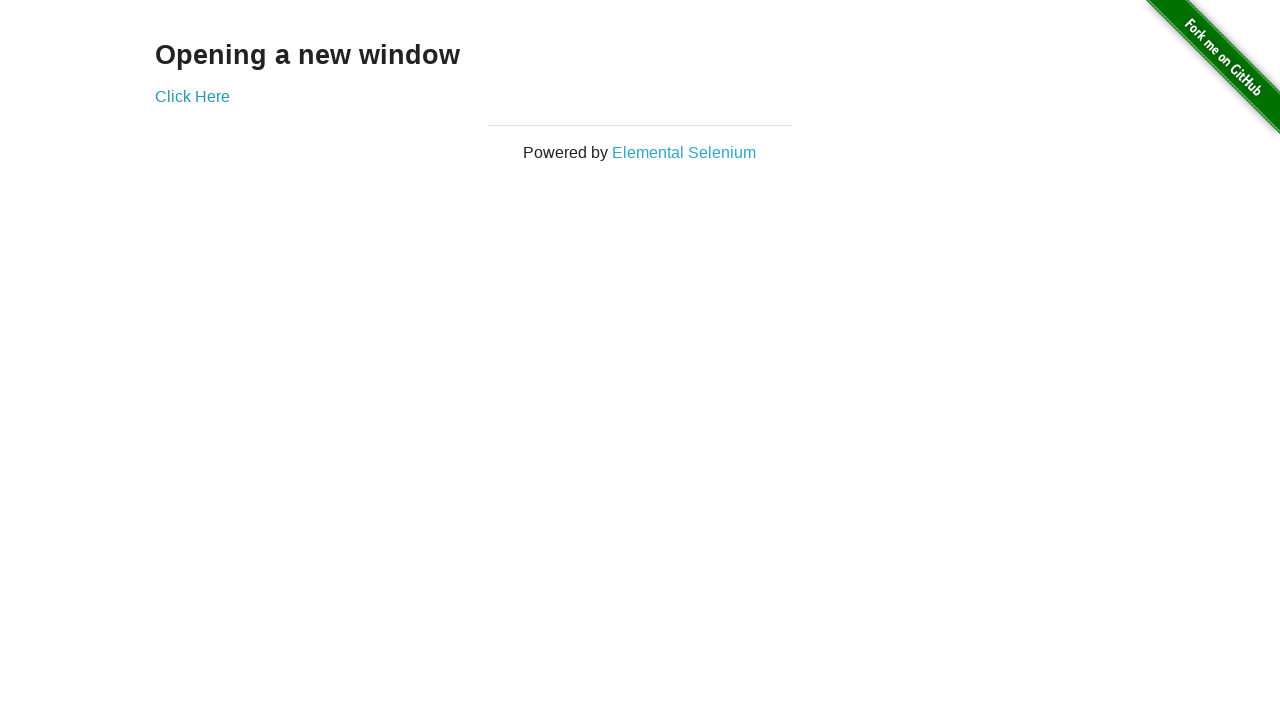

Switched back to first window
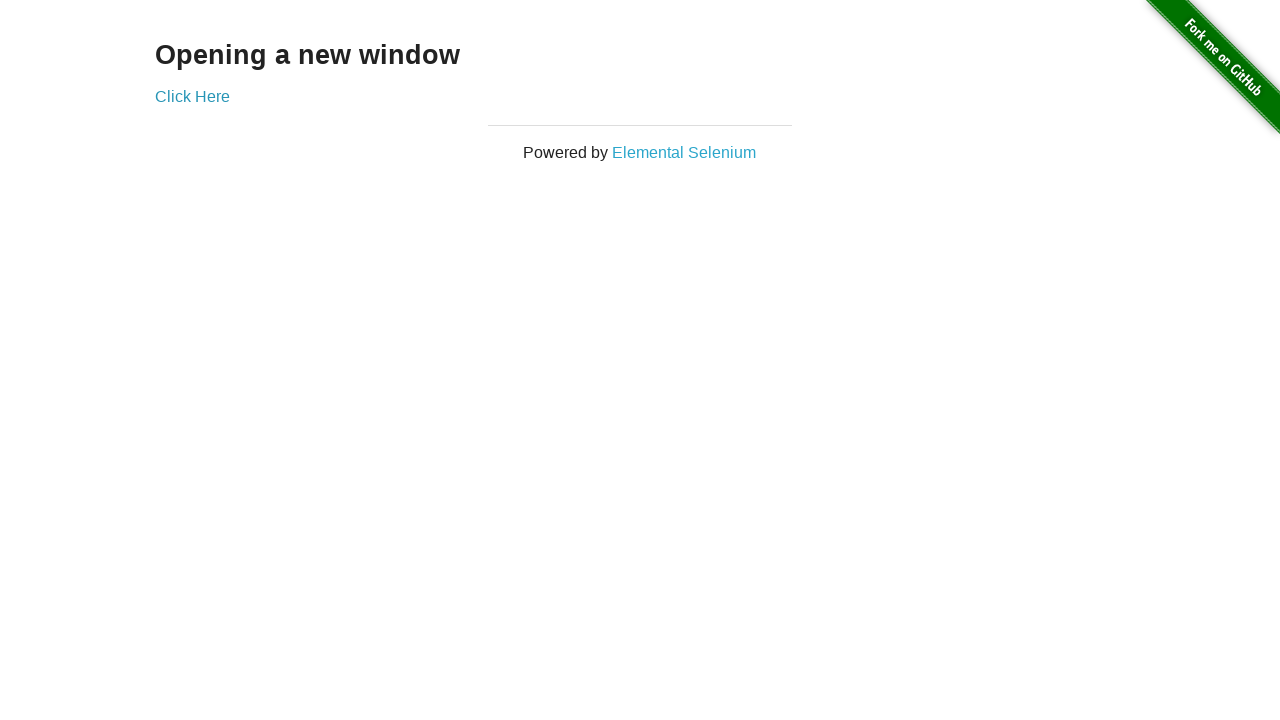

Verified first window title is different from 'New Window'
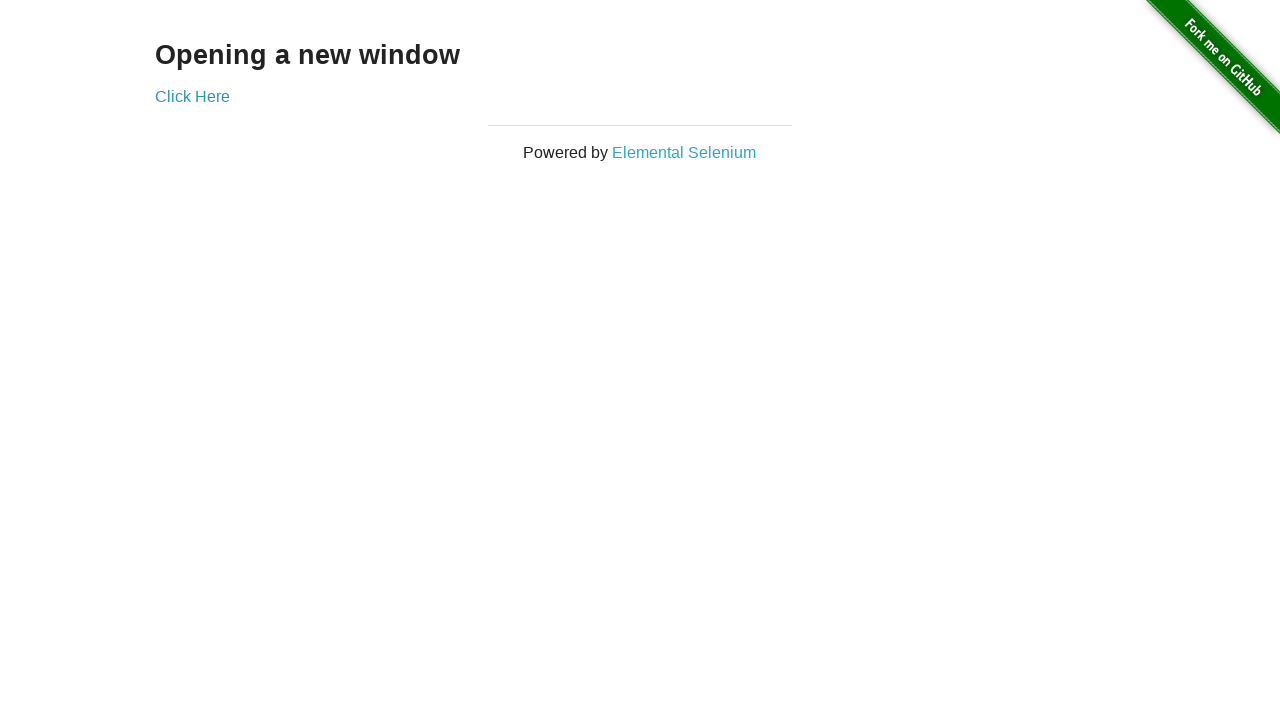

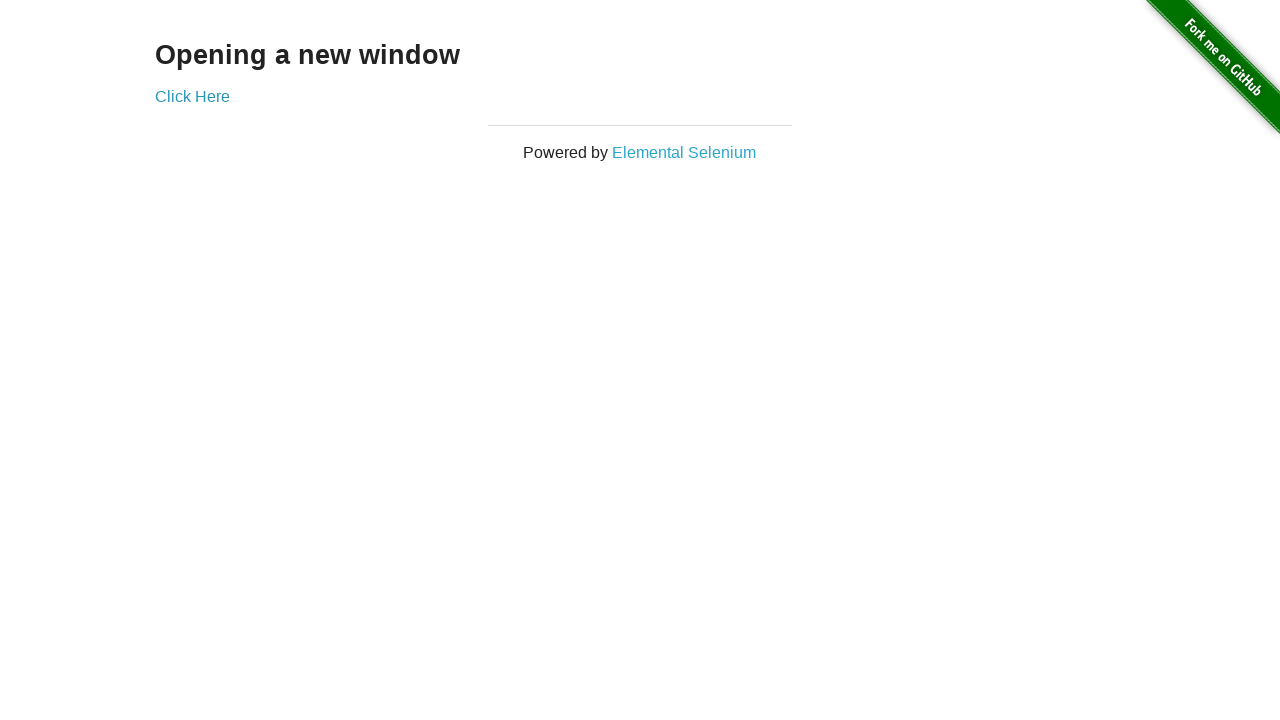